Tests the country dropdown on the OrangeHRM 30-day trial signup form by selecting multiple country options from the dropdown.

Starting URL: https://www.orangehrm.com/orangehrm-30-day-trial/

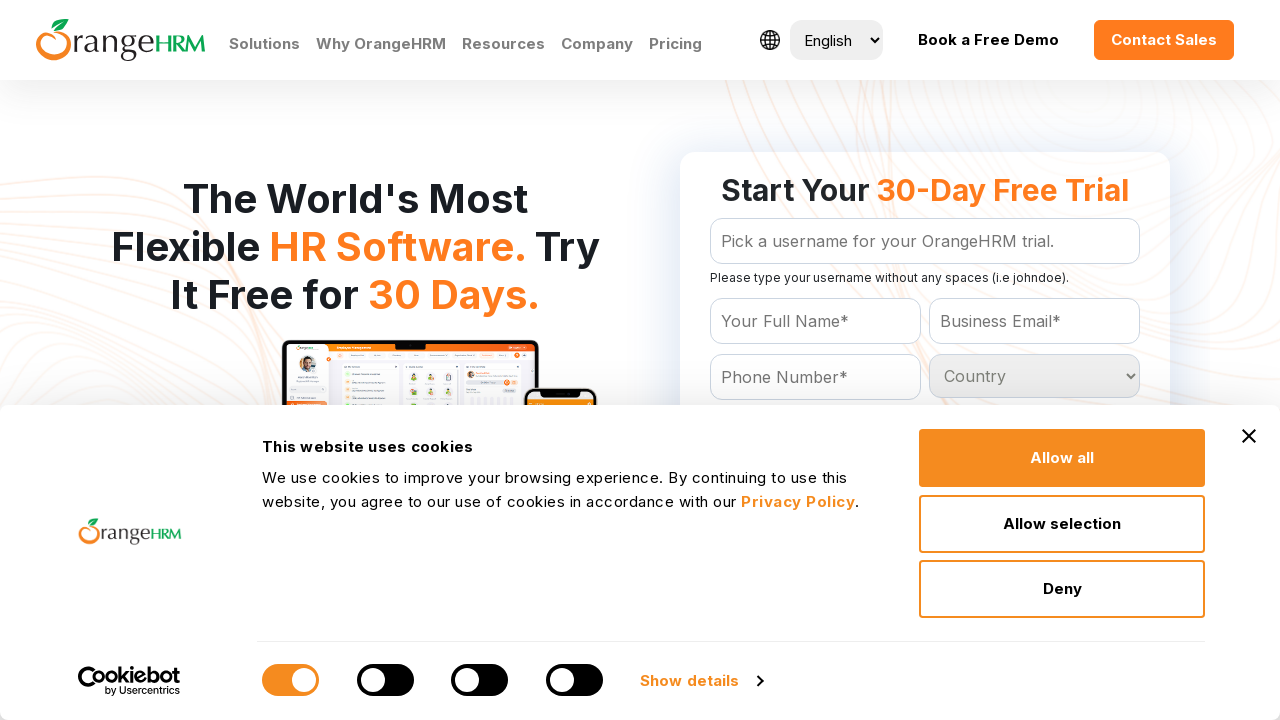

Waited for country dropdown to be visible
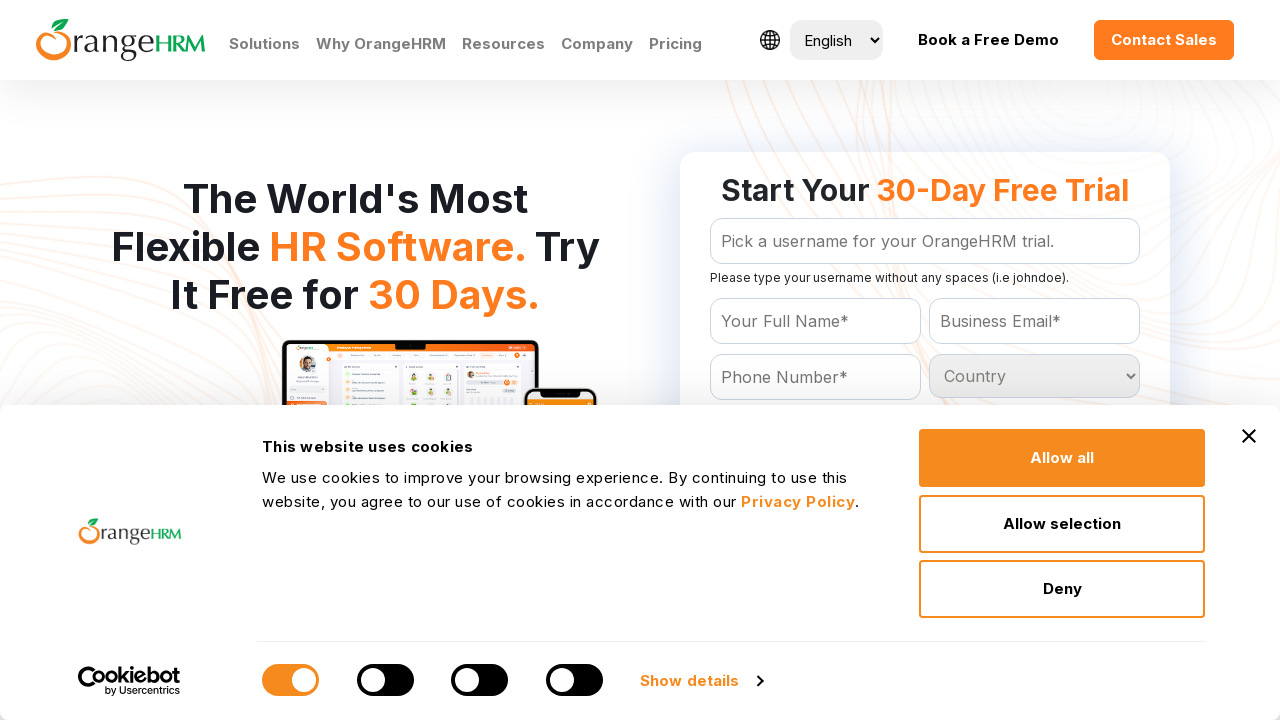

Located country dropdown element
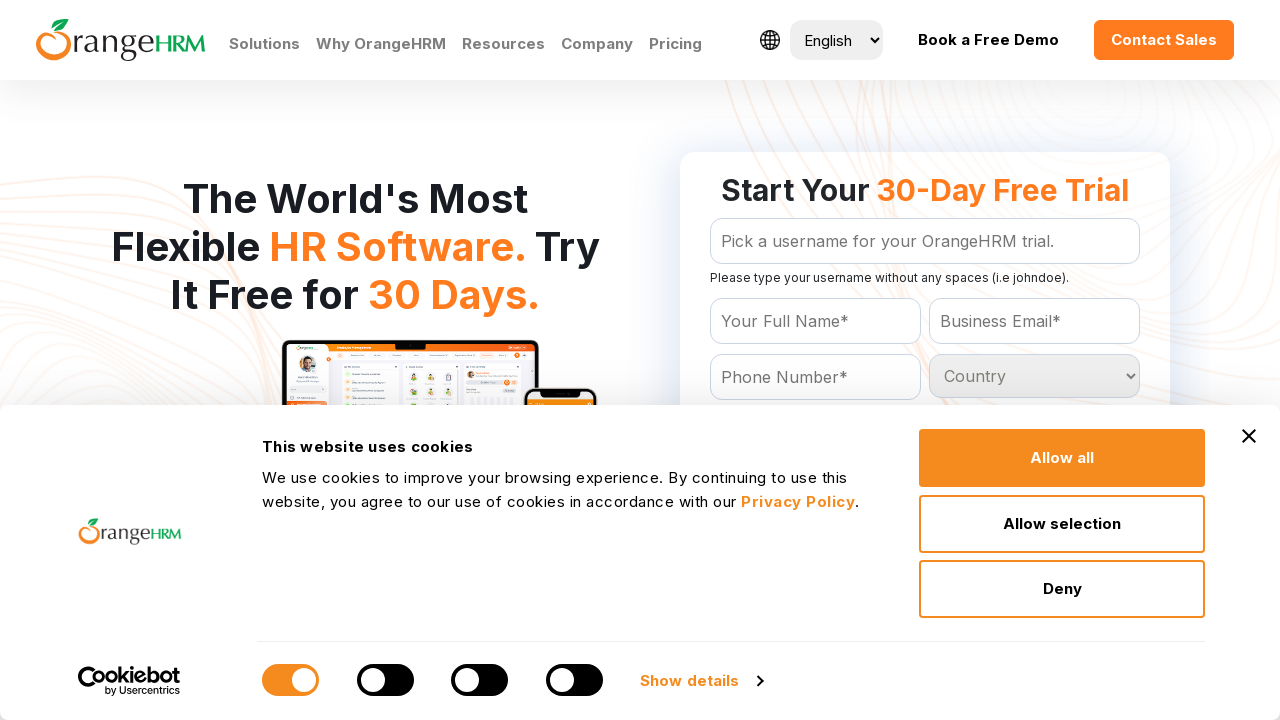

Retrieved all country options from dropdown
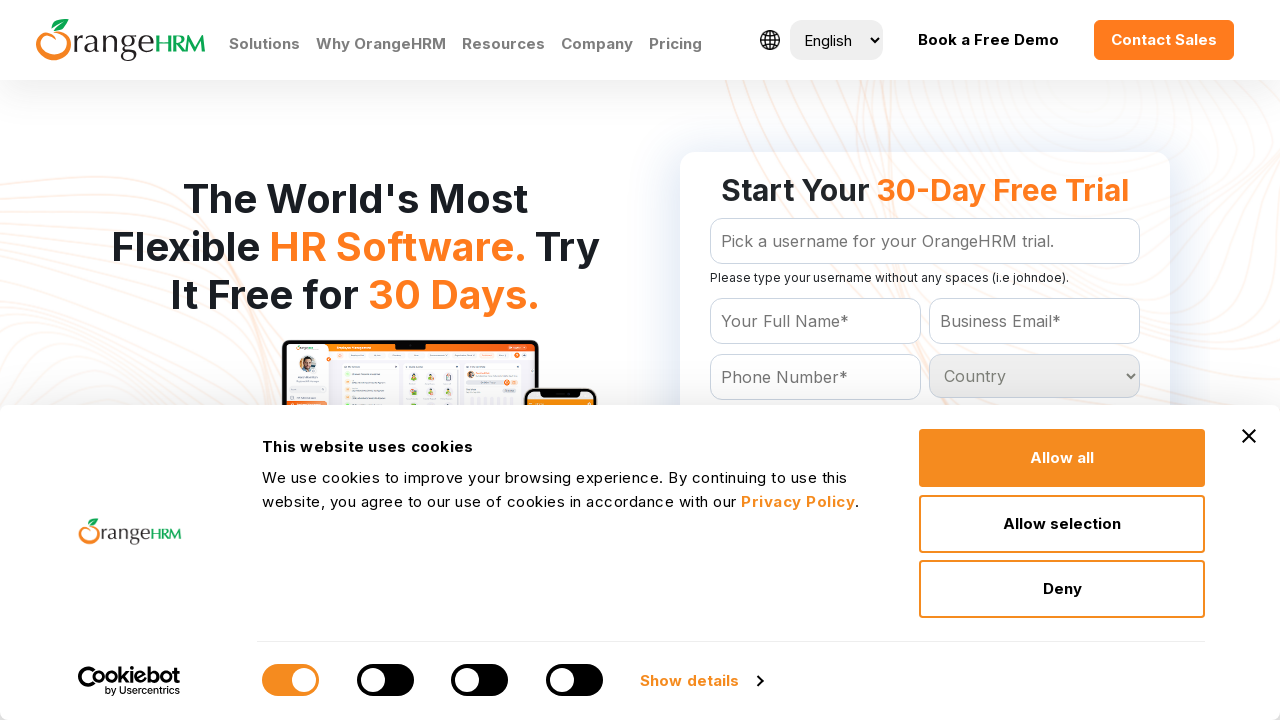

Found 233 country options in dropdown
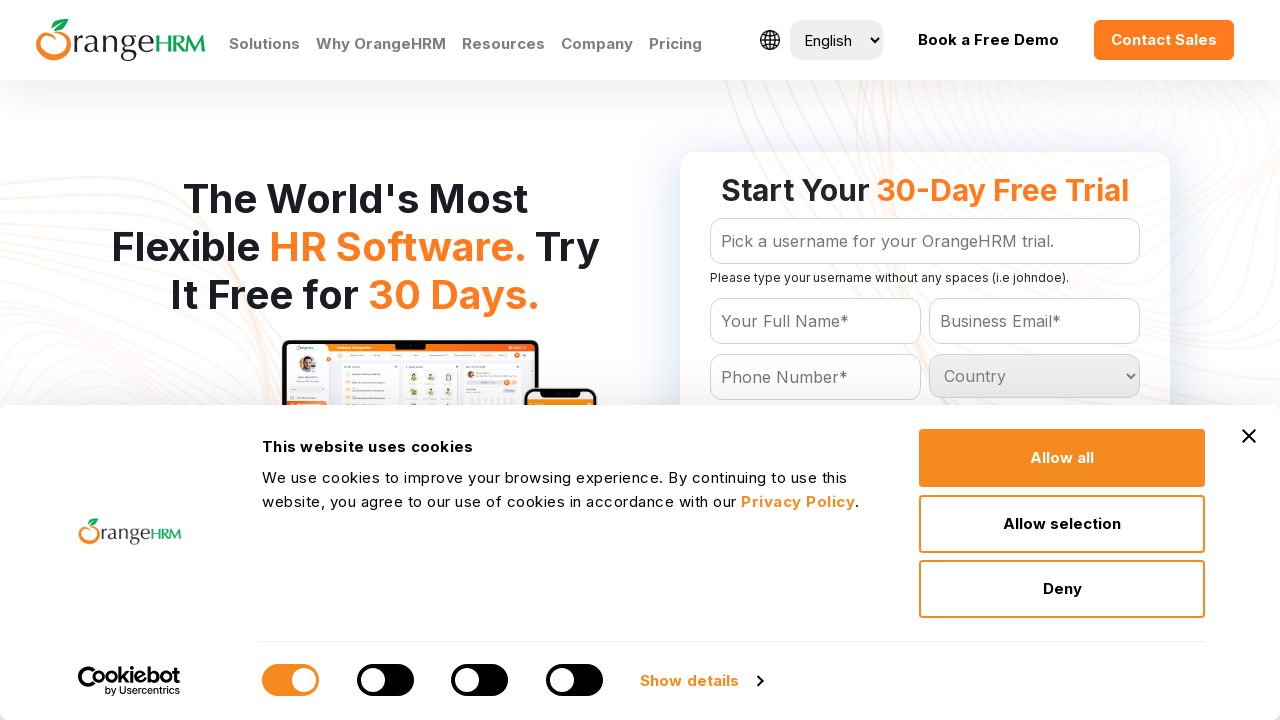

Selected country option at index 0 on #Form_getForm_Country
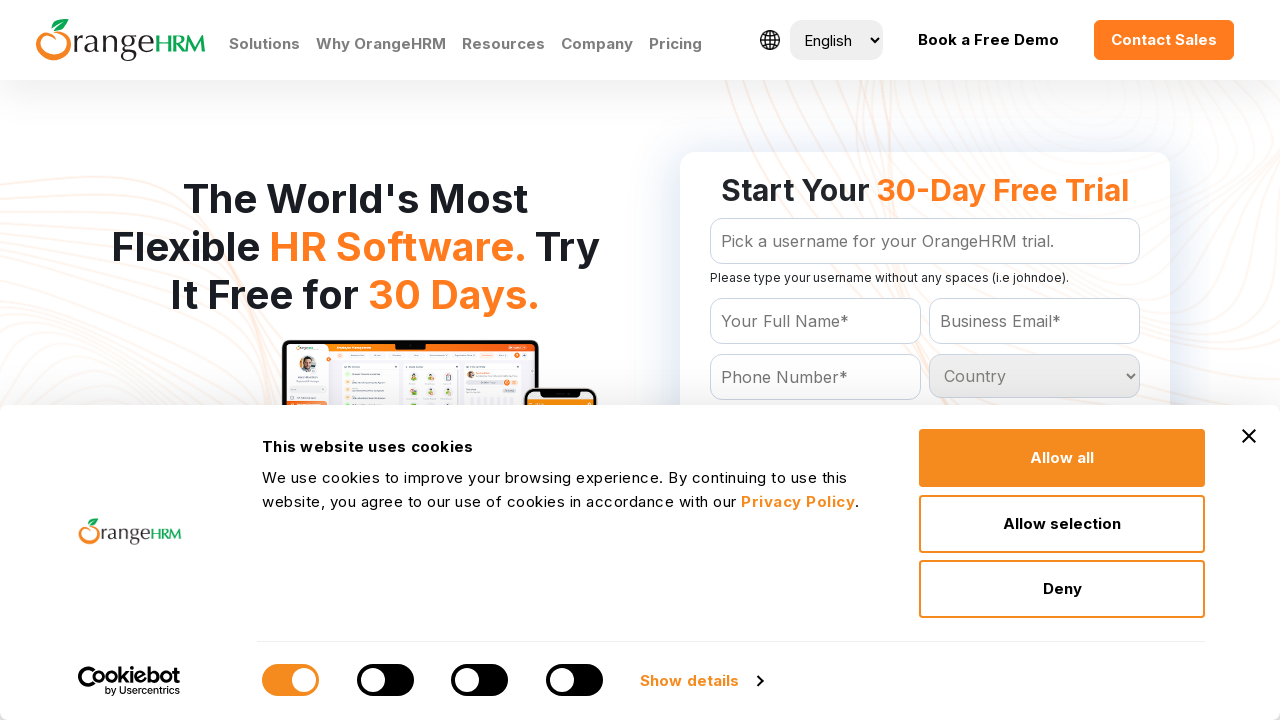

Selected country option at index 1 on #Form_getForm_Country
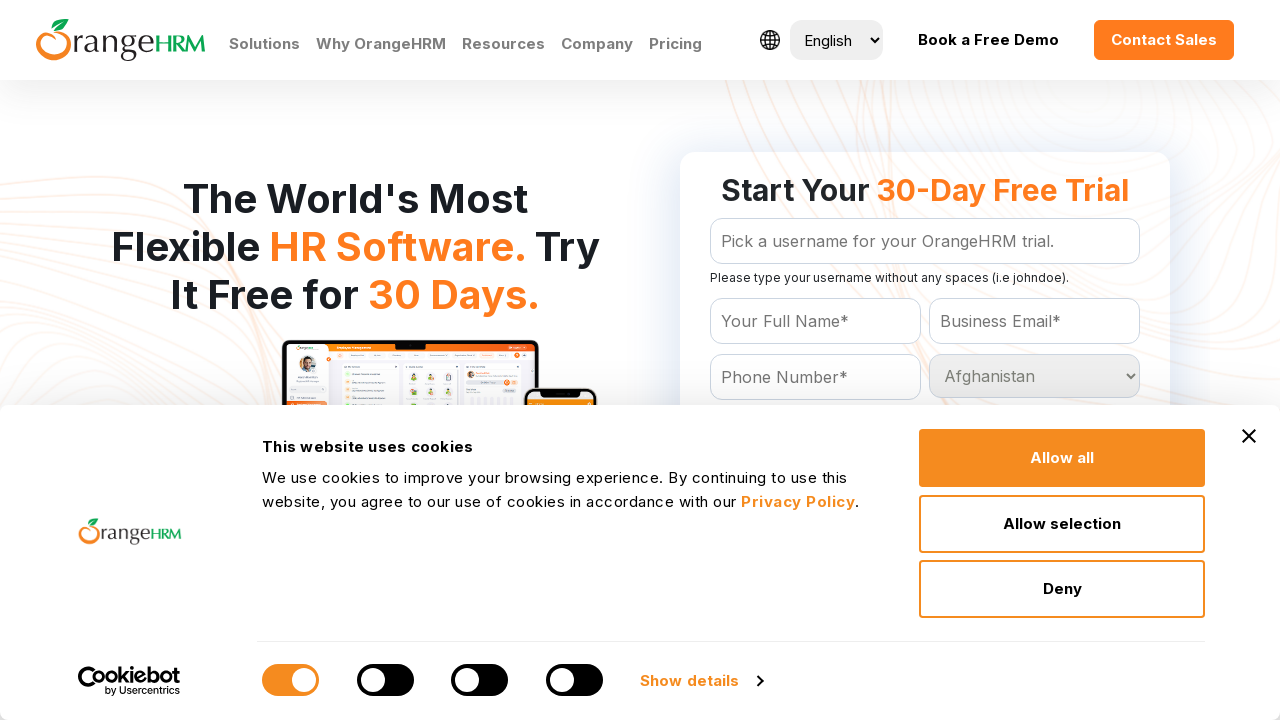

Selected country option at index 2 on #Form_getForm_Country
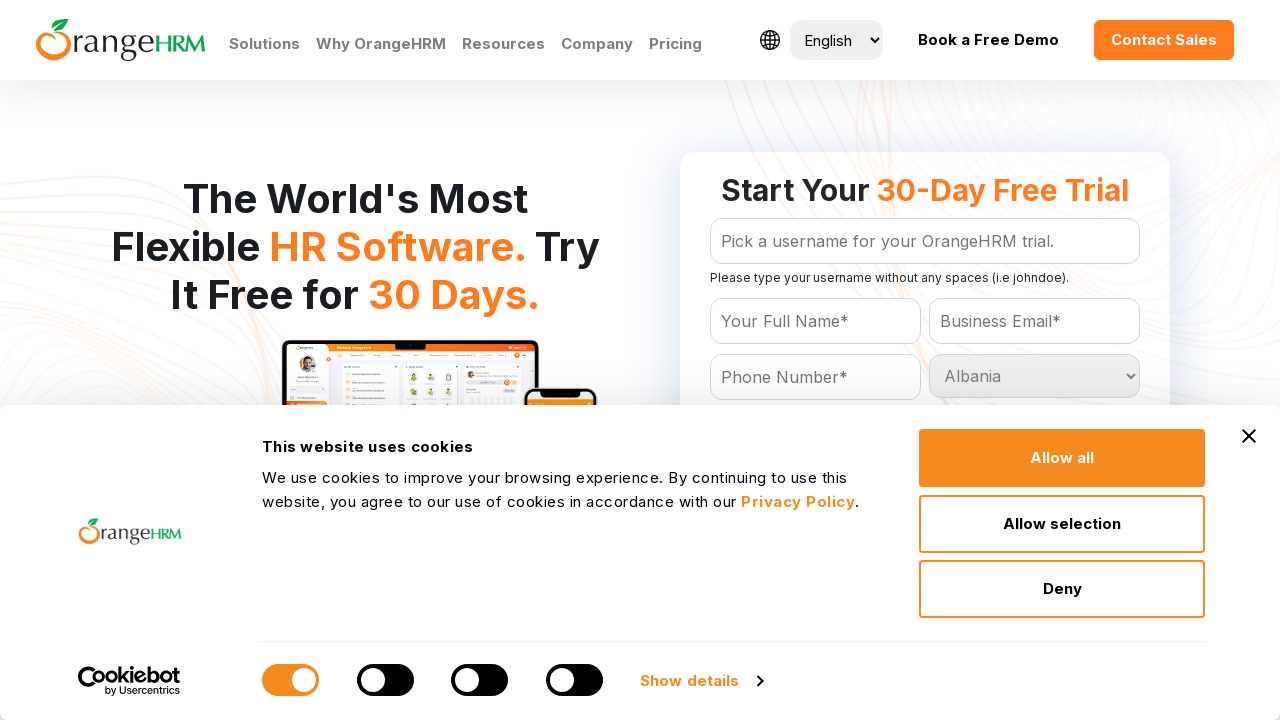

Selected country option at index 3 on #Form_getForm_Country
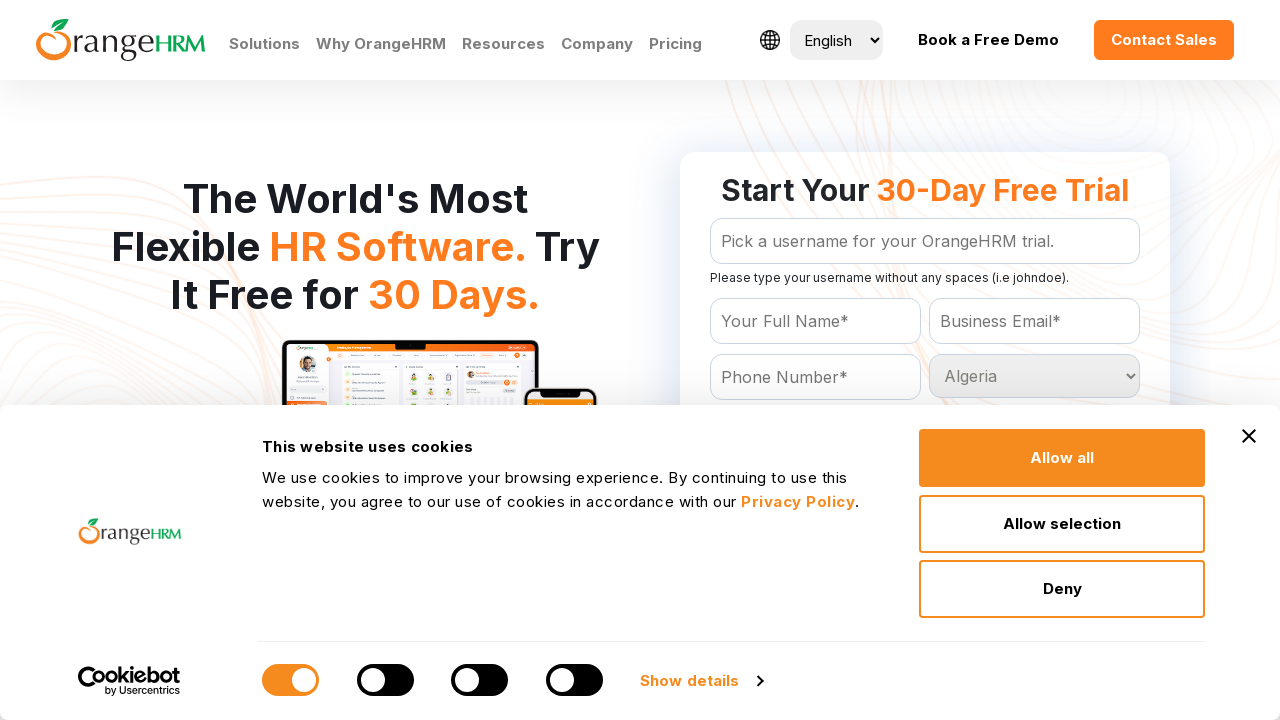

Selected country option at index 4 on #Form_getForm_Country
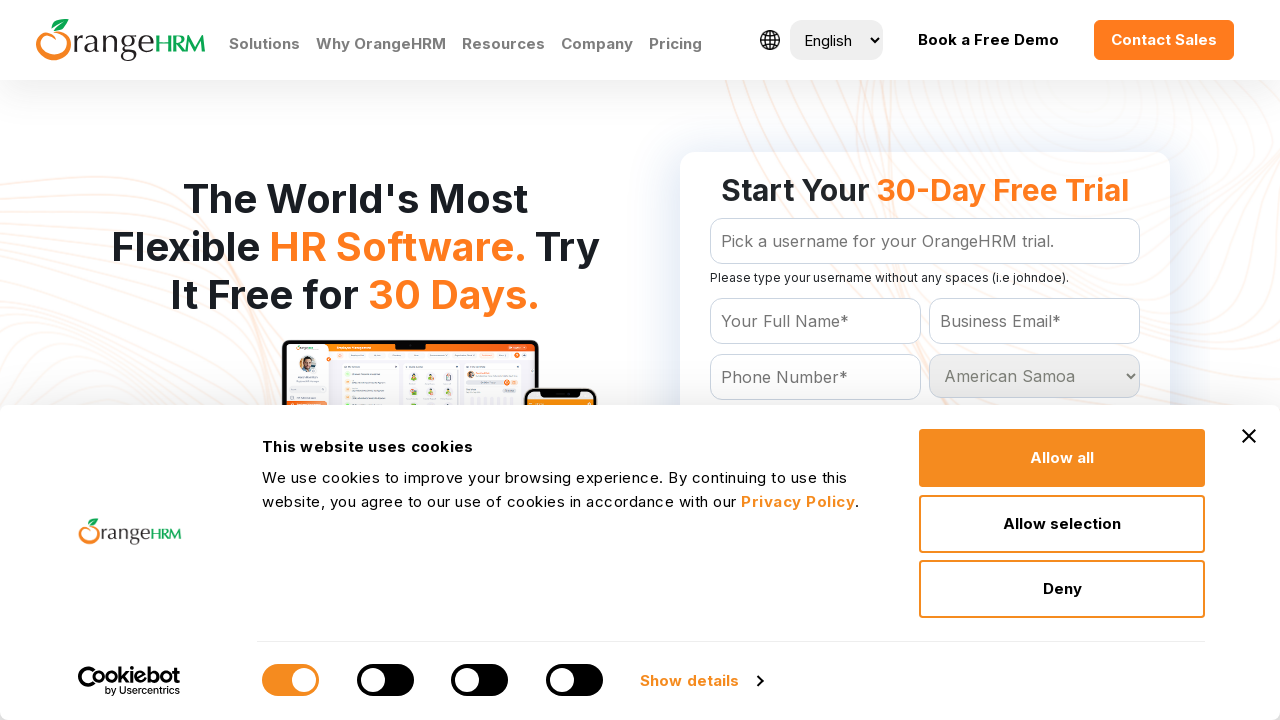

Selected country option at index 5 on #Form_getForm_Country
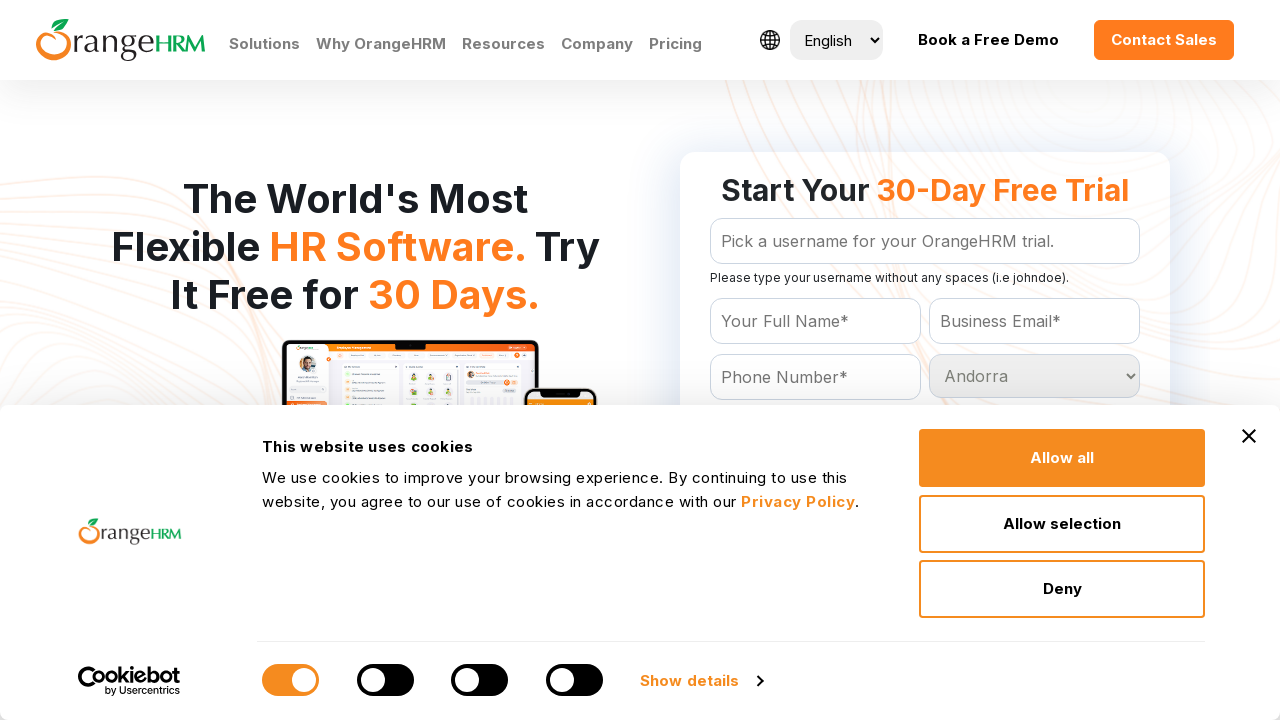

Selected country option at index 6 on #Form_getForm_Country
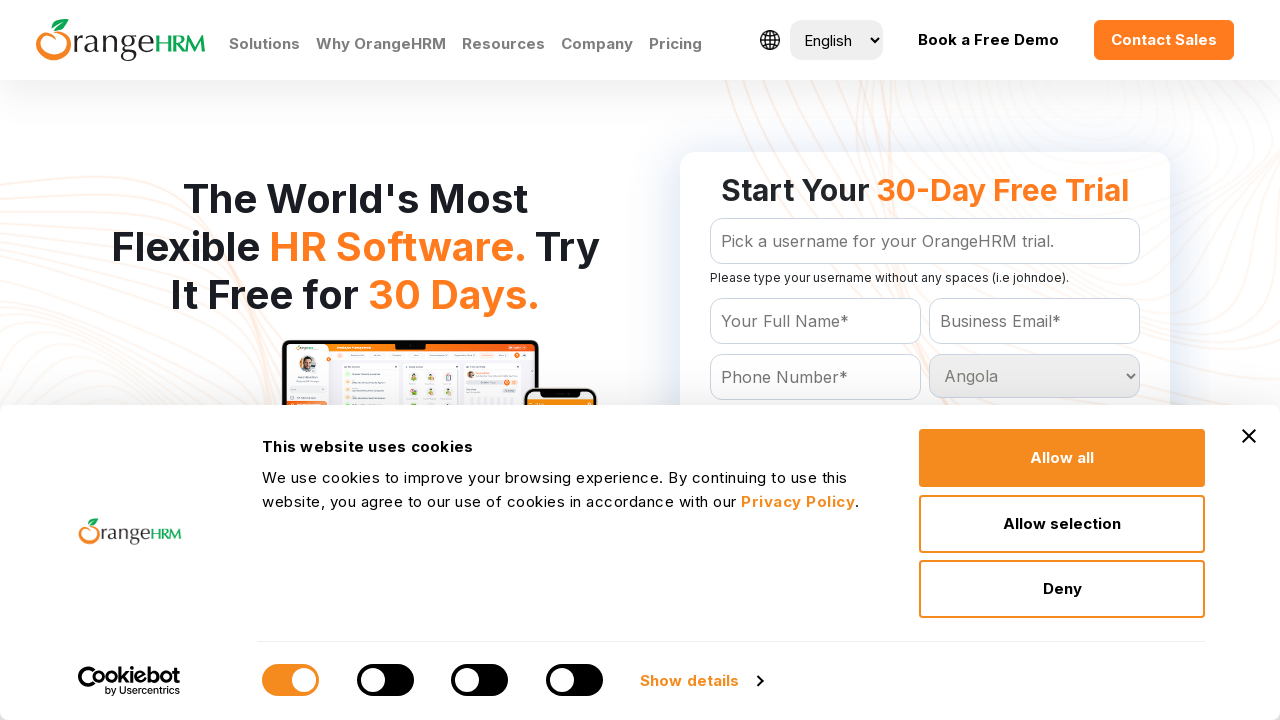

Selected country option at index 7 on #Form_getForm_Country
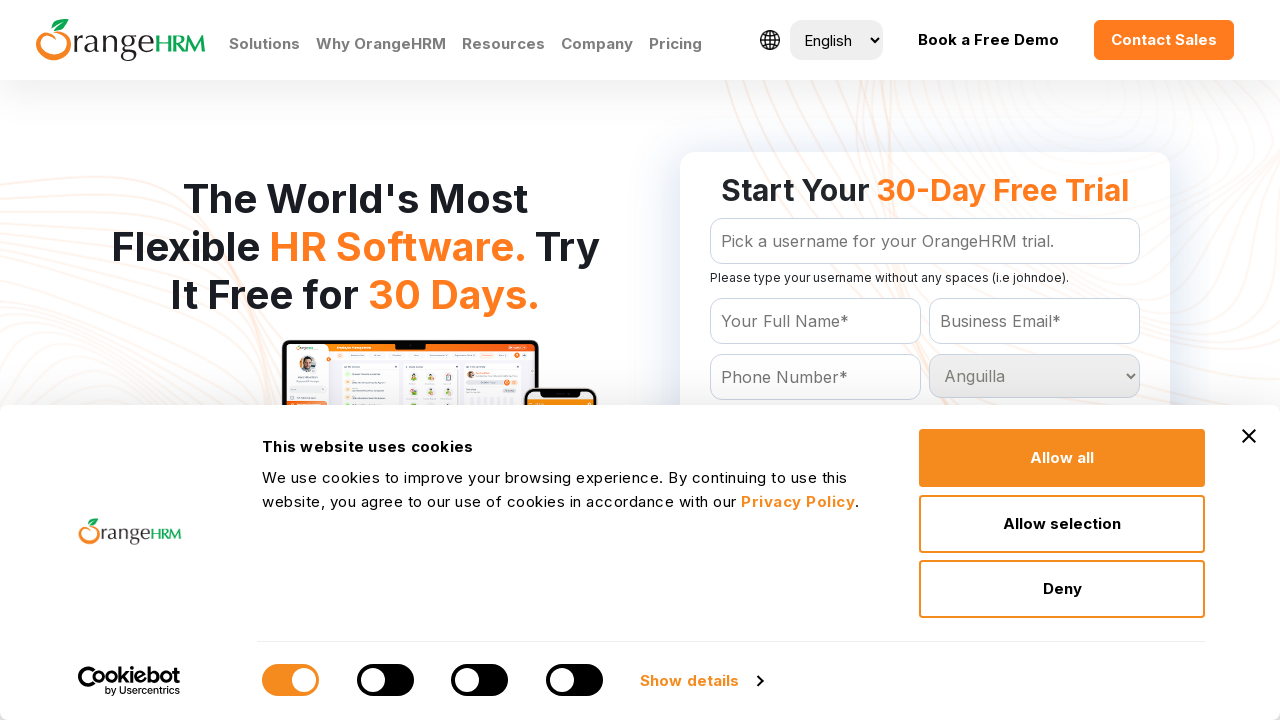

Selected country option at index 8 on #Form_getForm_Country
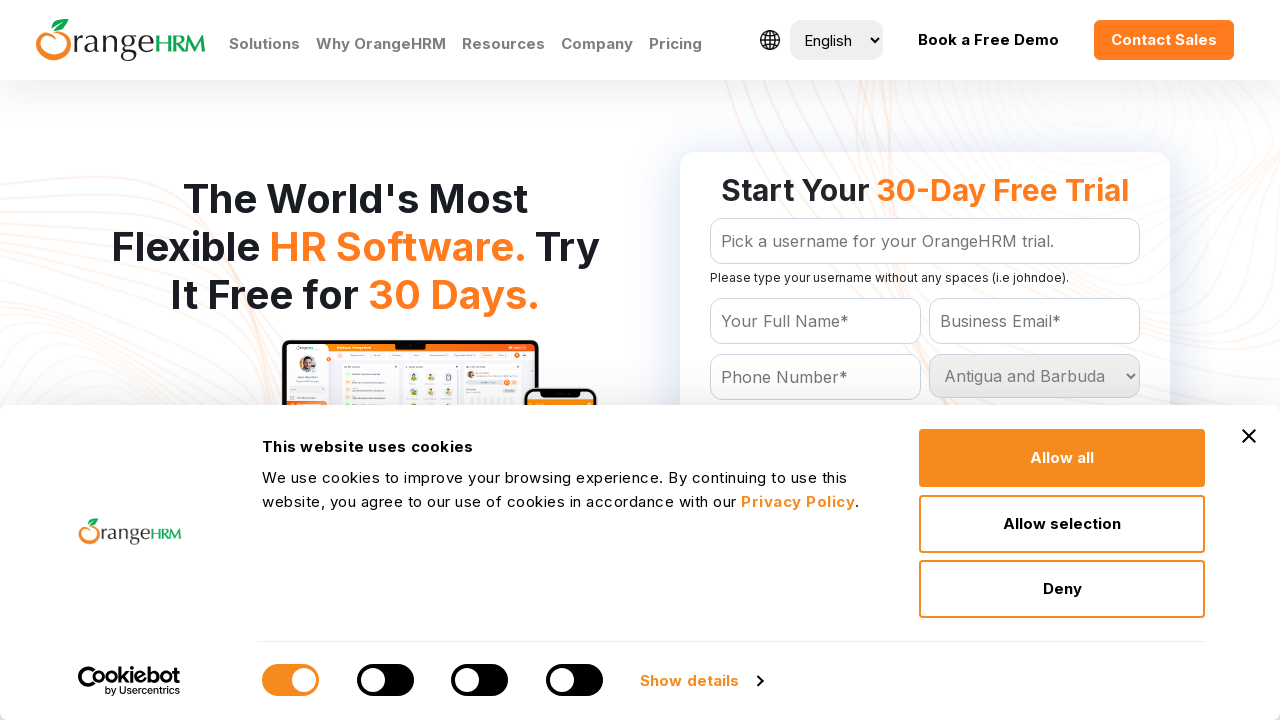

Selected country option at index 9 on #Form_getForm_Country
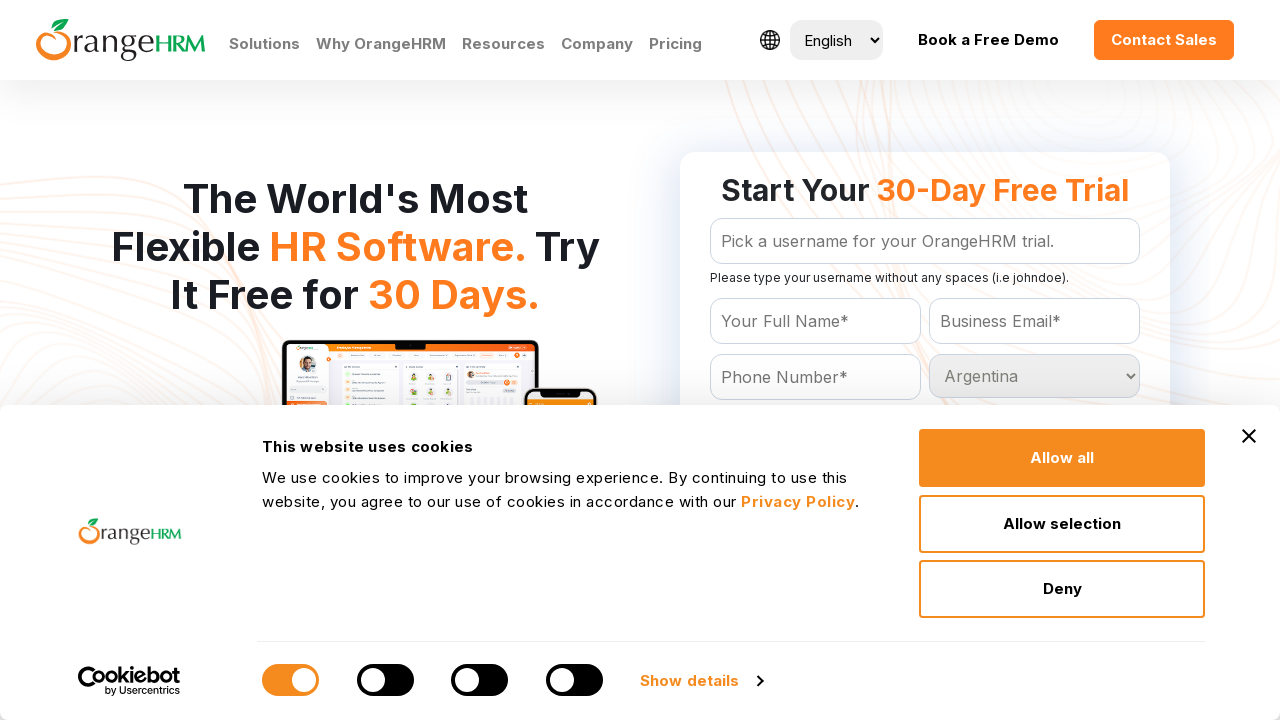

Selected country option at index 10 on #Form_getForm_Country
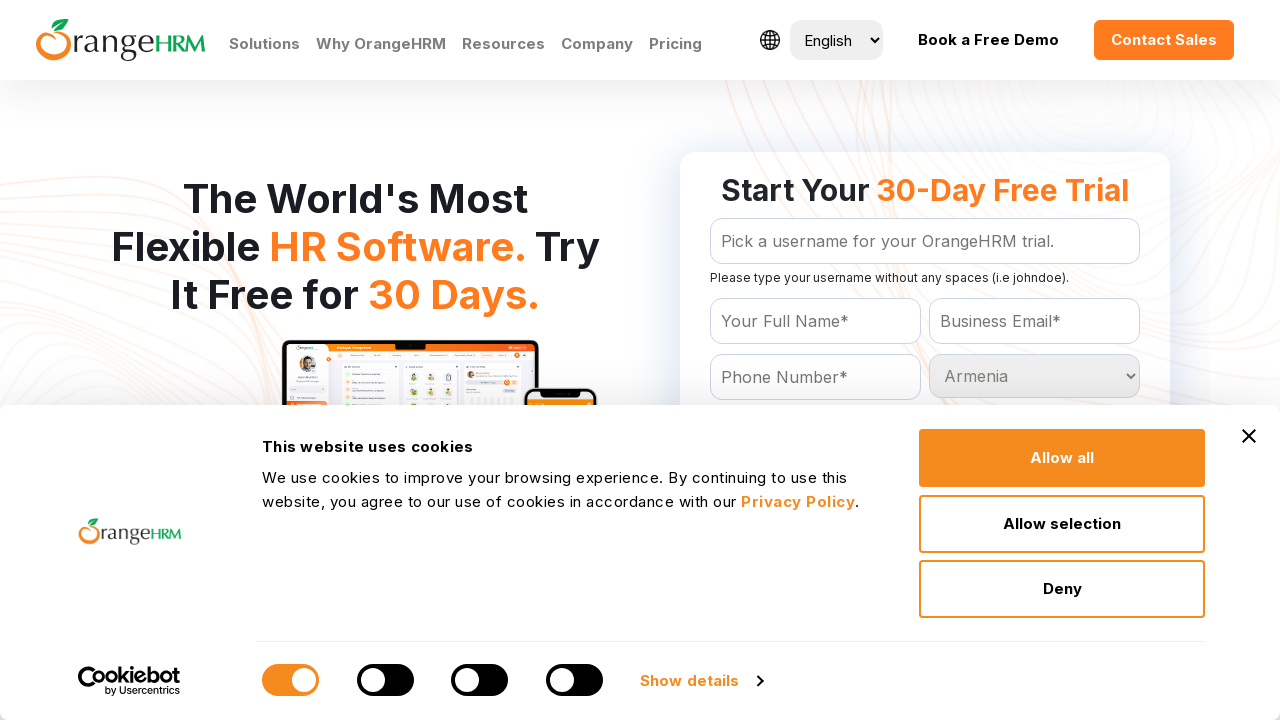

Selected country option at index 11 on #Form_getForm_Country
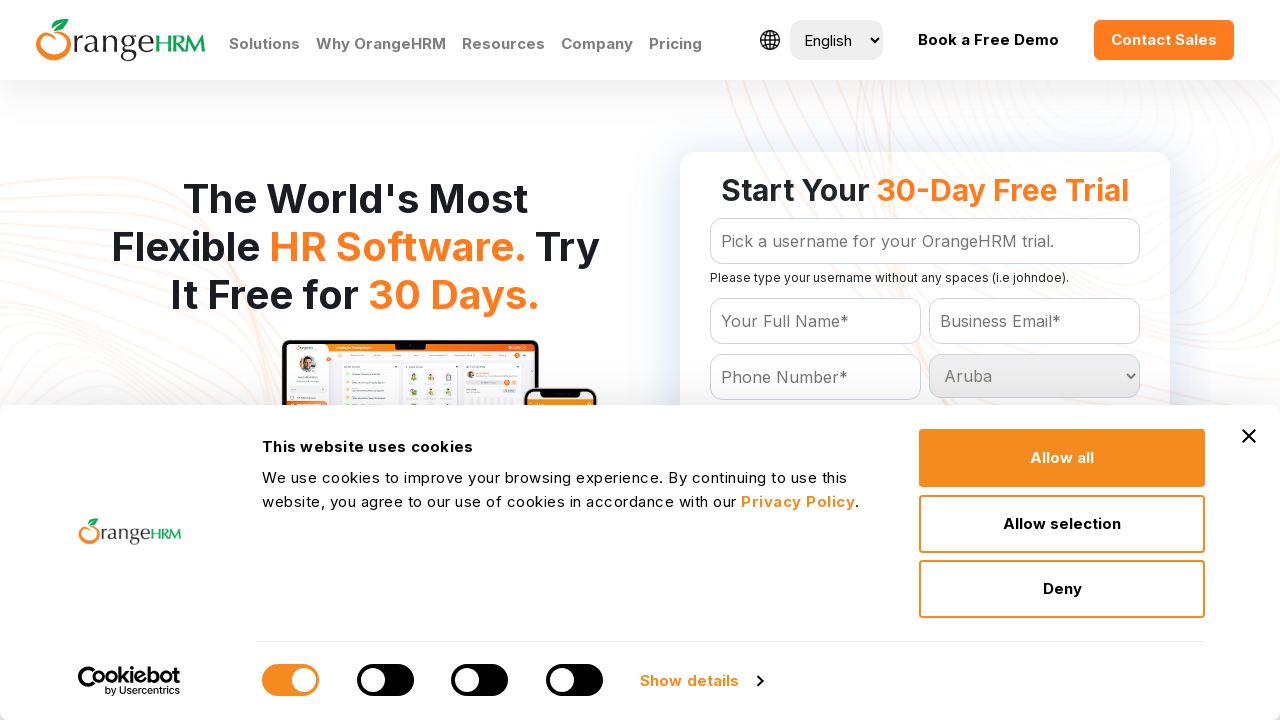

Selected country option at index 12 on #Form_getForm_Country
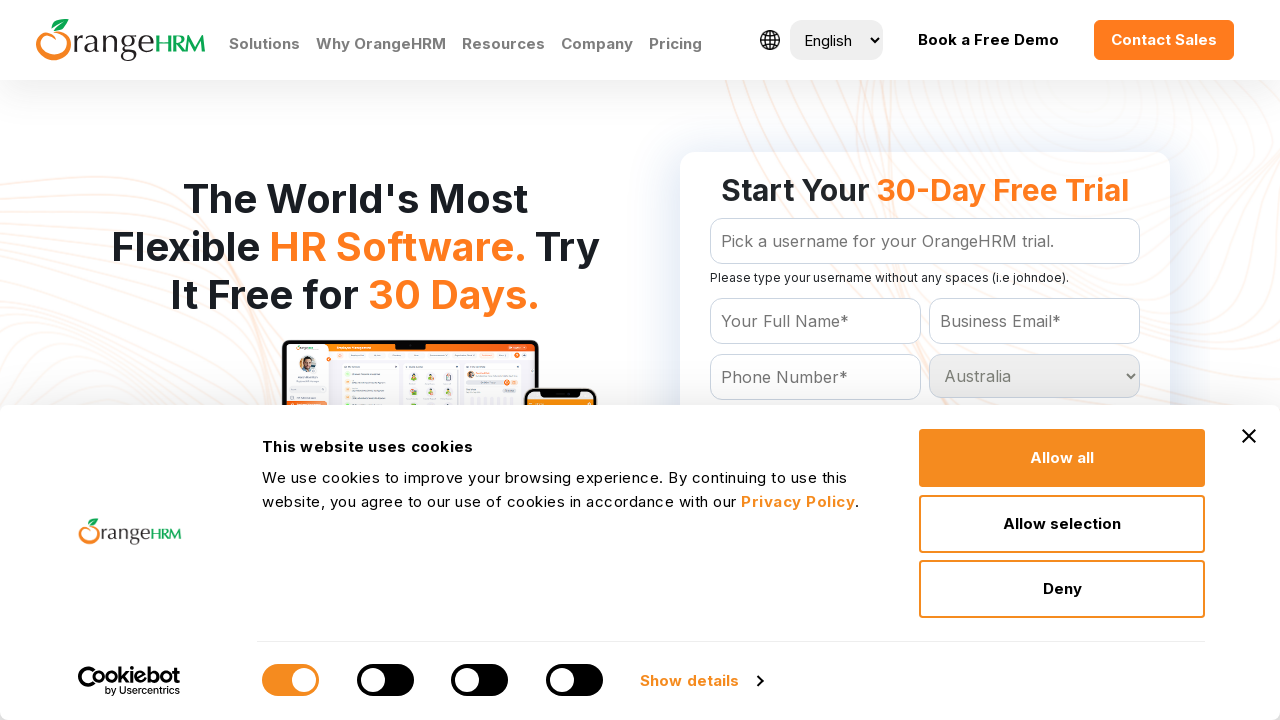

Selected country option at index 13 on #Form_getForm_Country
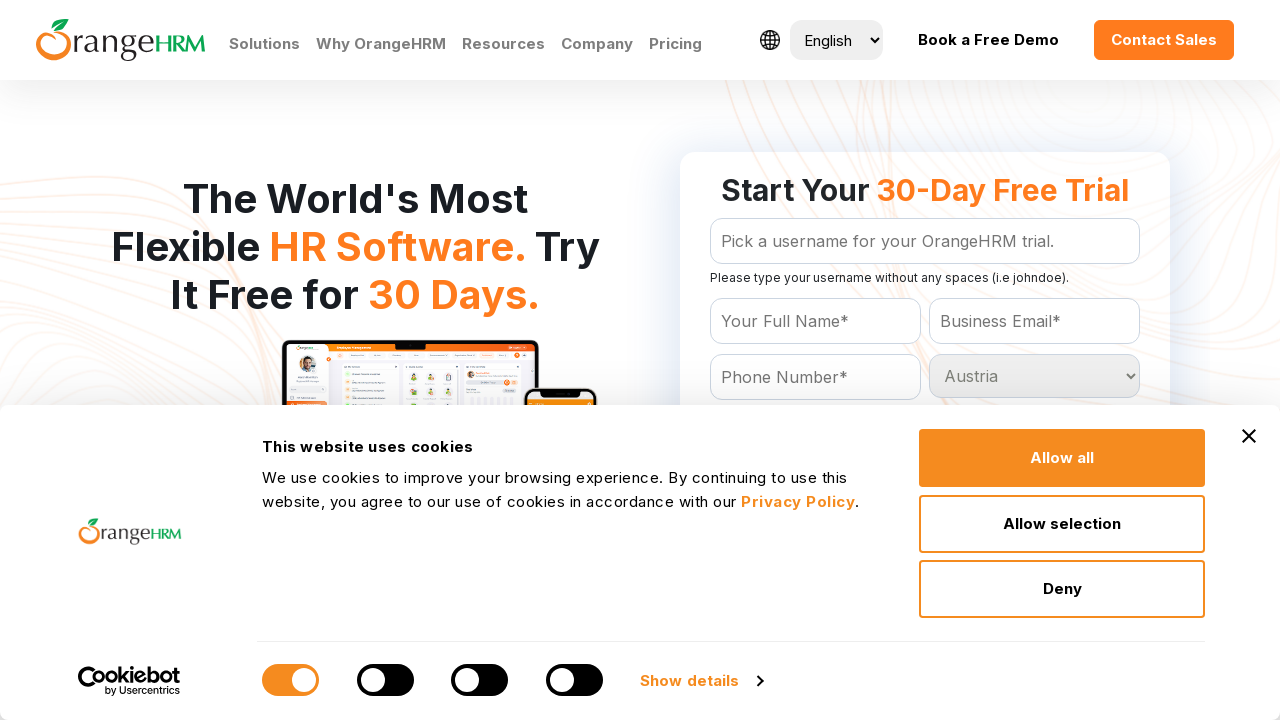

Selected country option at index 14 on #Form_getForm_Country
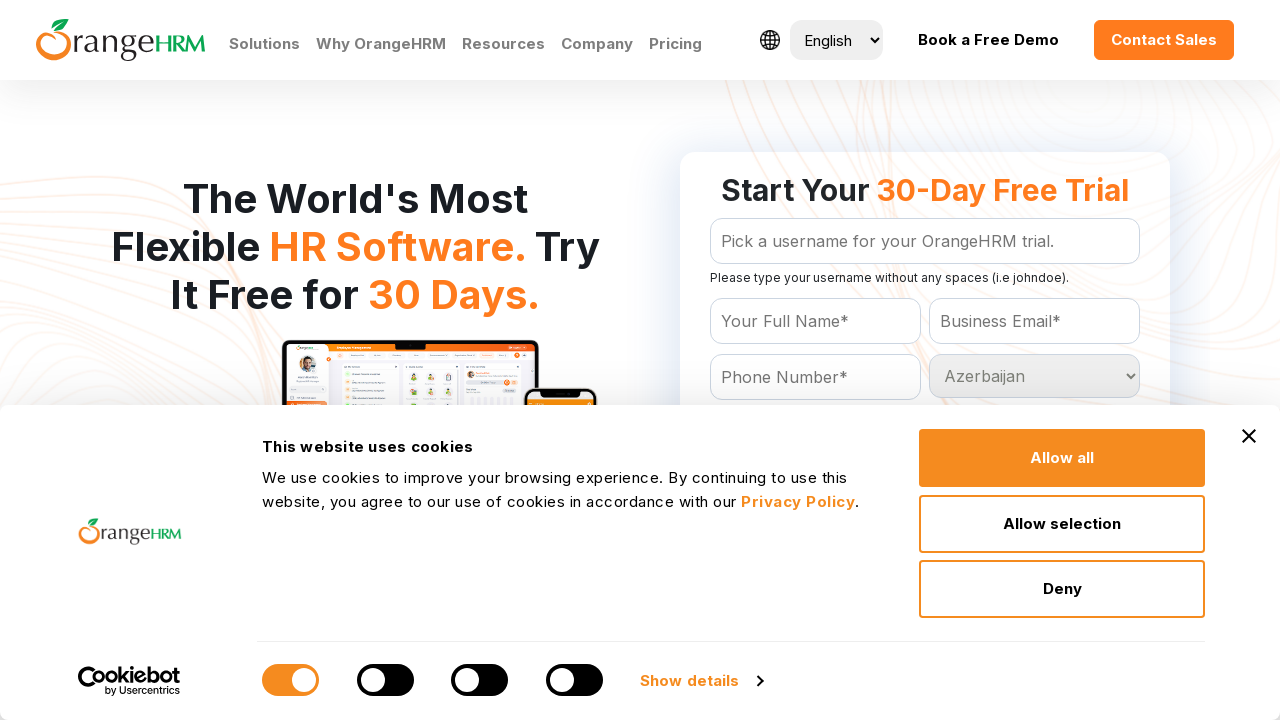

Selected country option at index 15 on #Form_getForm_Country
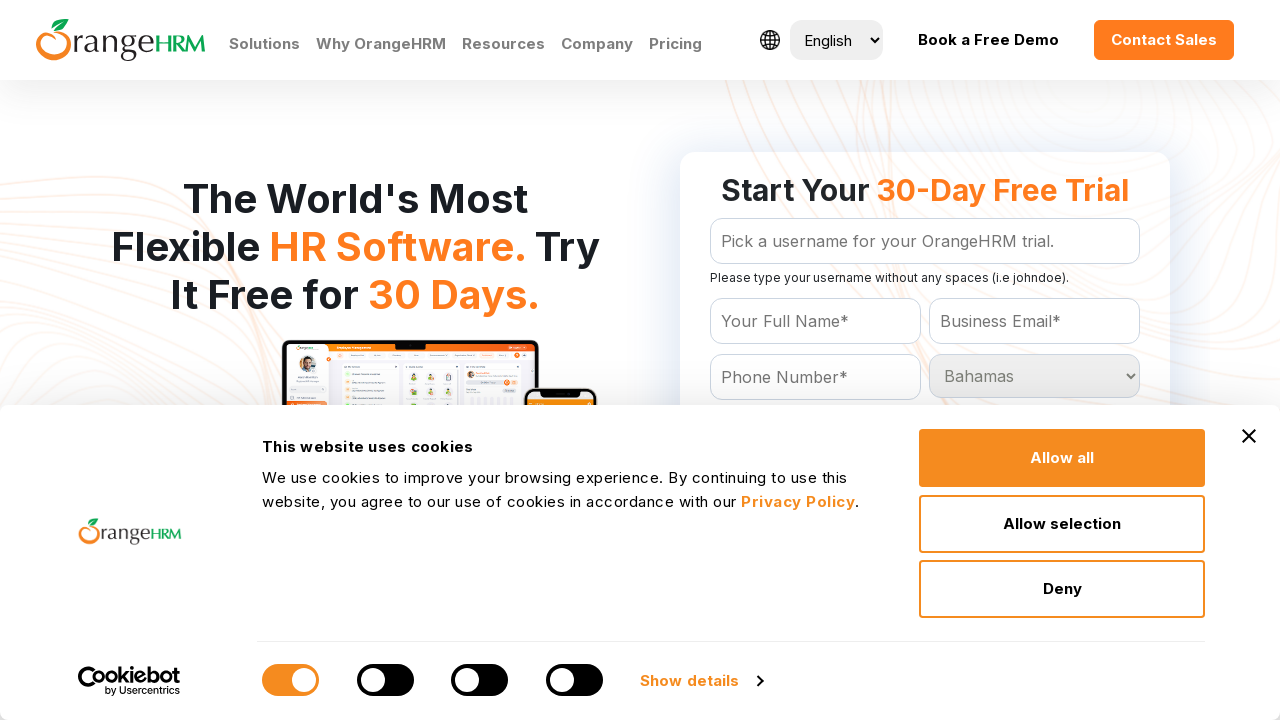

Selected country option at index 16 on #Form_getForm_Country
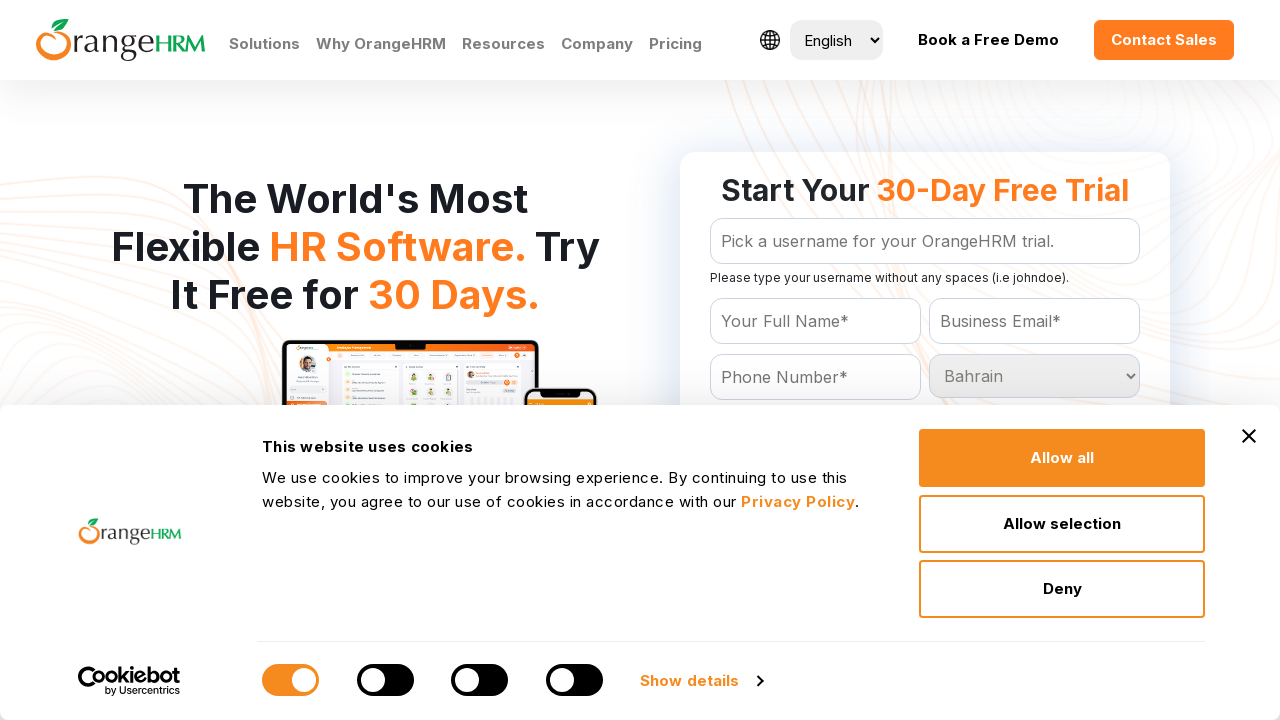

Selected country option at index 17 on #Form_getForm_Country
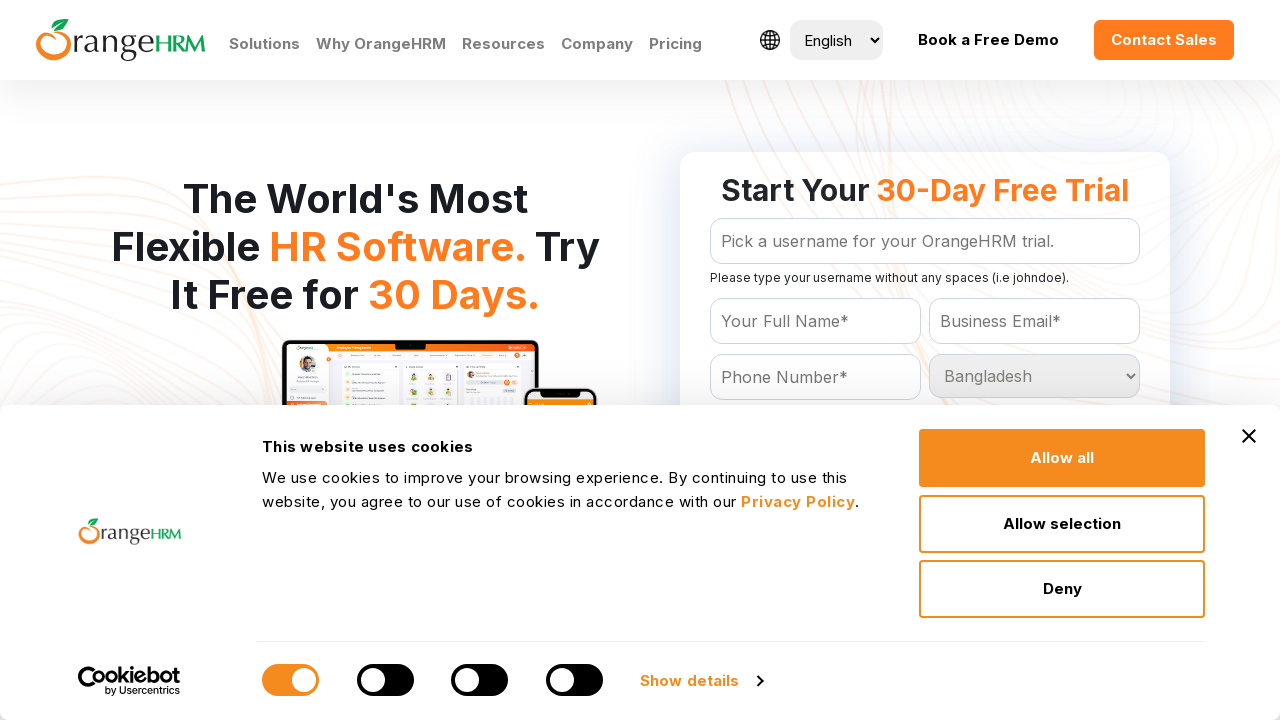

Selected country option at index 18 on #Form_getForm_Country
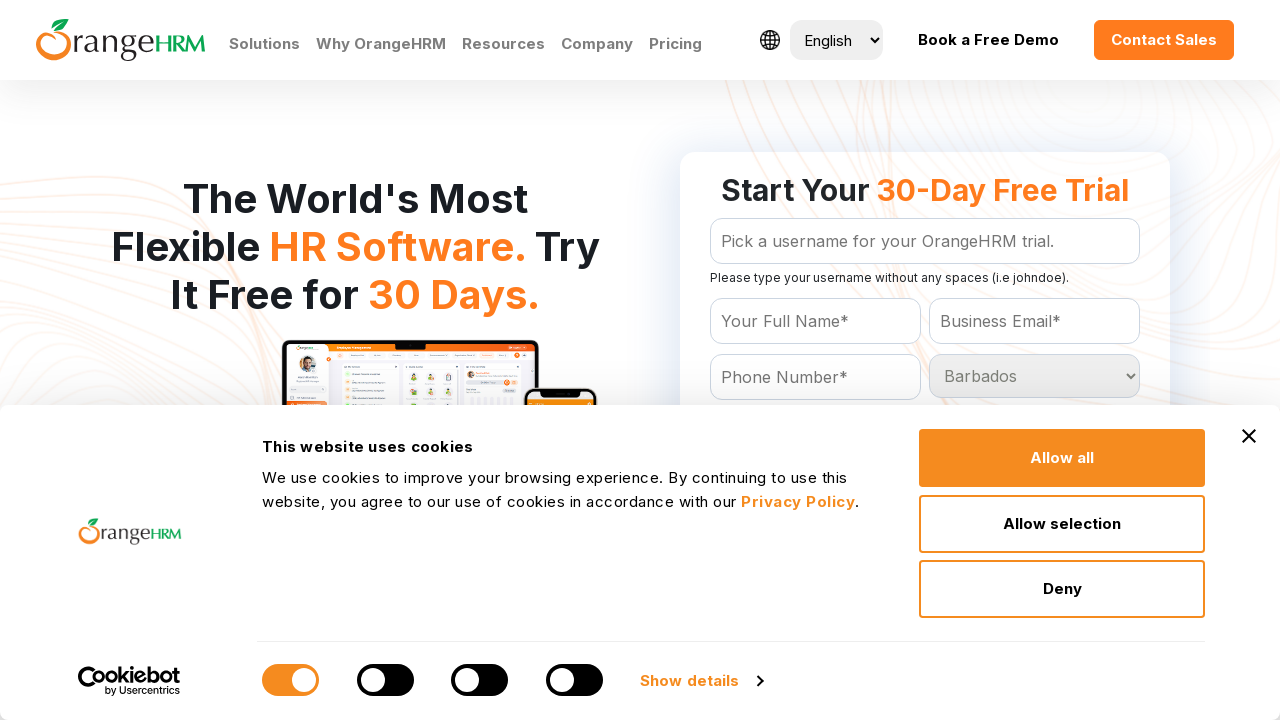

Selected country option at index 19 on #Form_getForm_Country
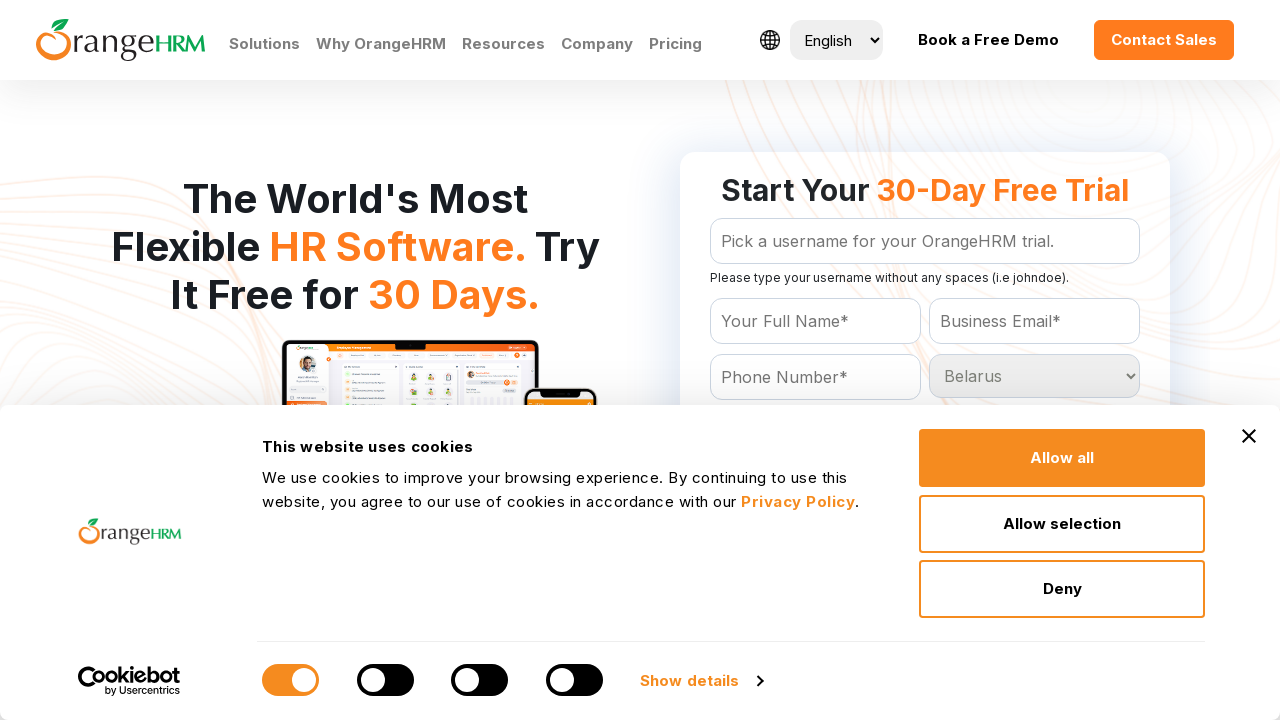

Selected country option at index 20 on #Form_getForm_Country
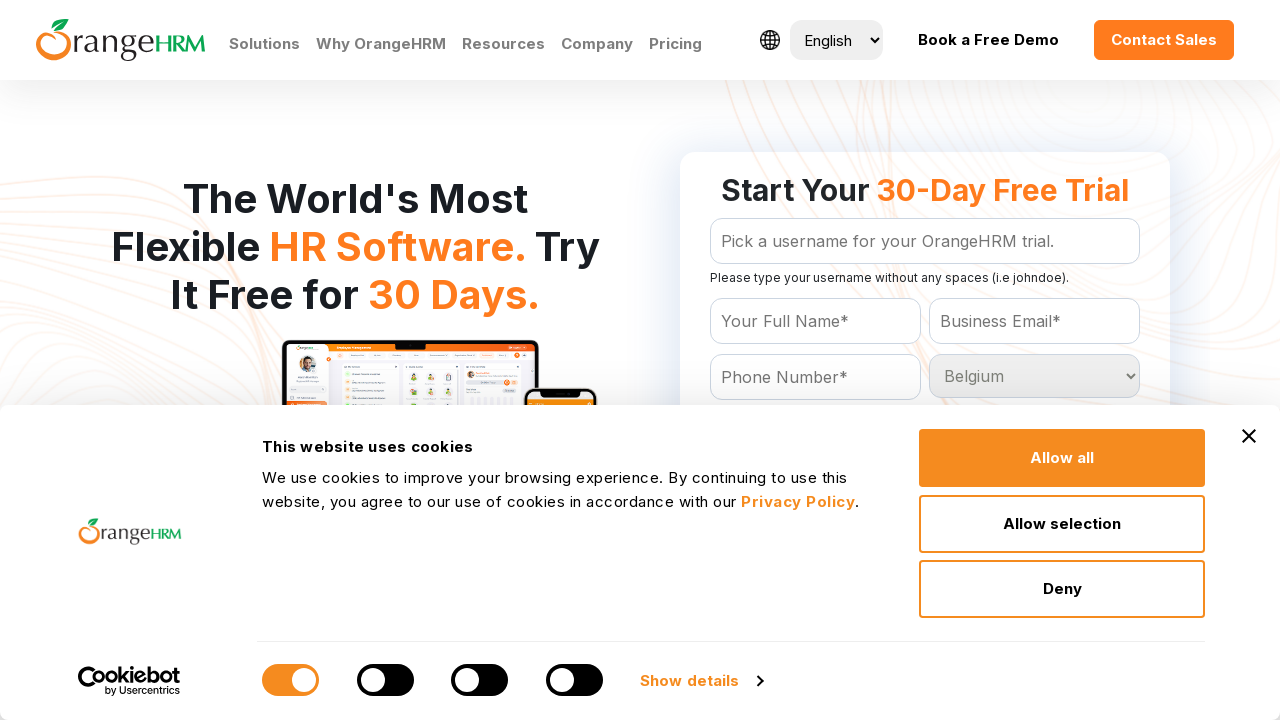

Selected country option at index 21 on #Form_getForm_Country
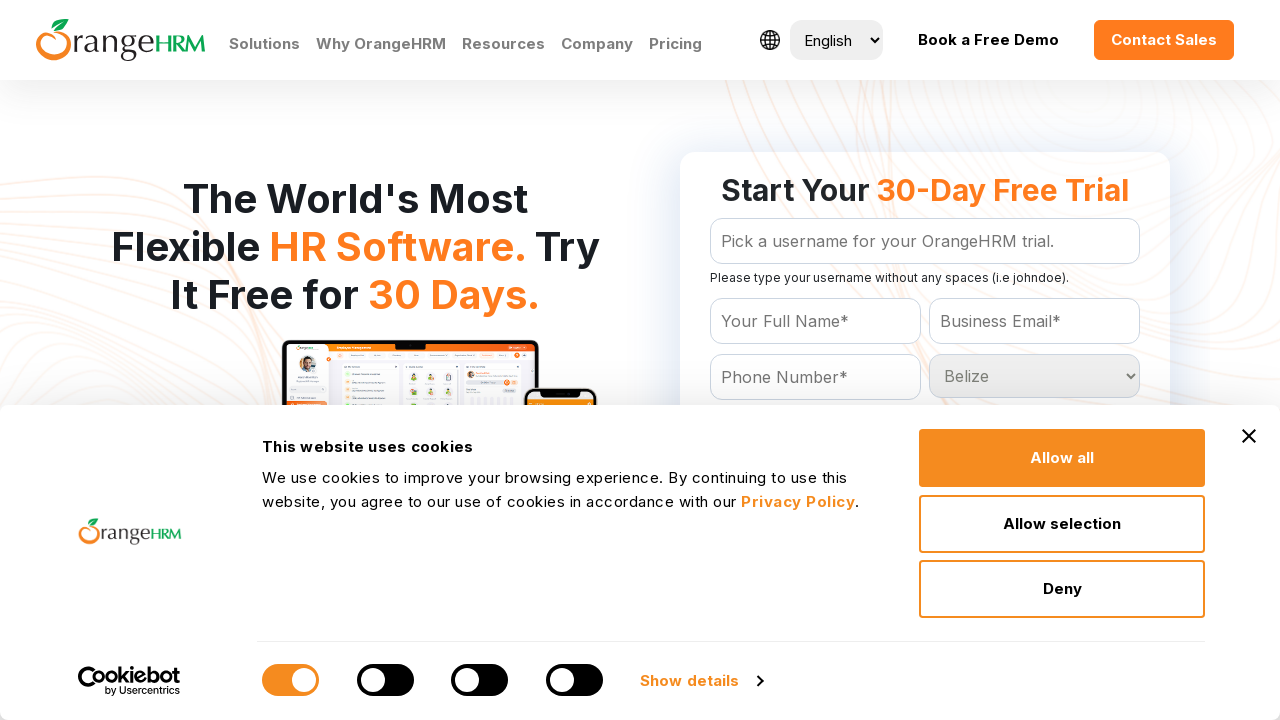

Selected country option at index 22 on #Form_getForm_Country
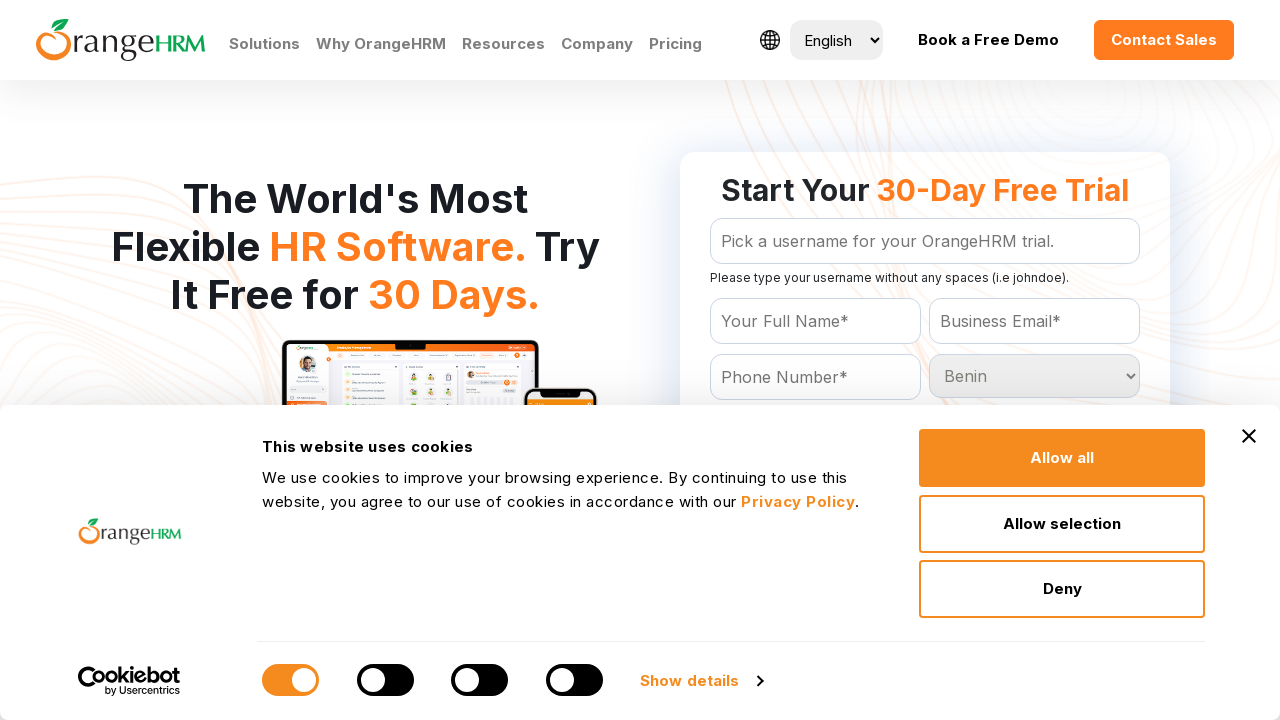

Selected country option at index 23 on #Form_getForm_Country
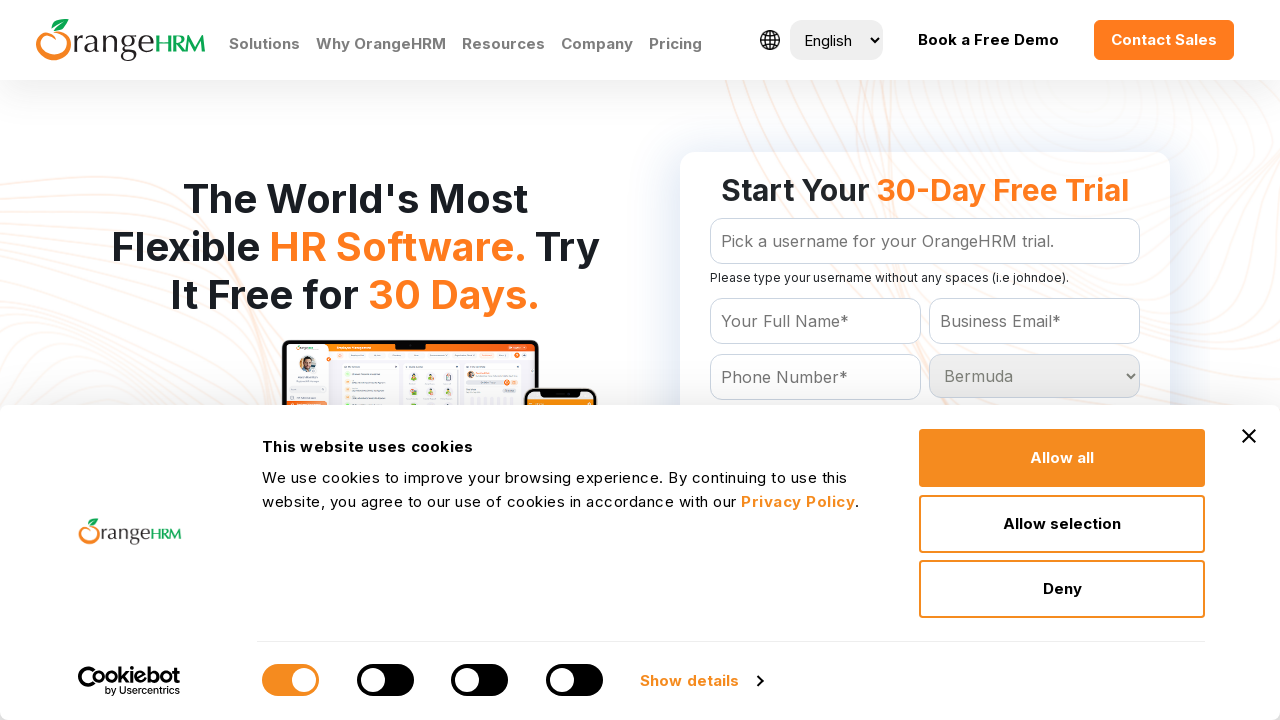

Selected country option at index 24 on #Form_getForm_Country
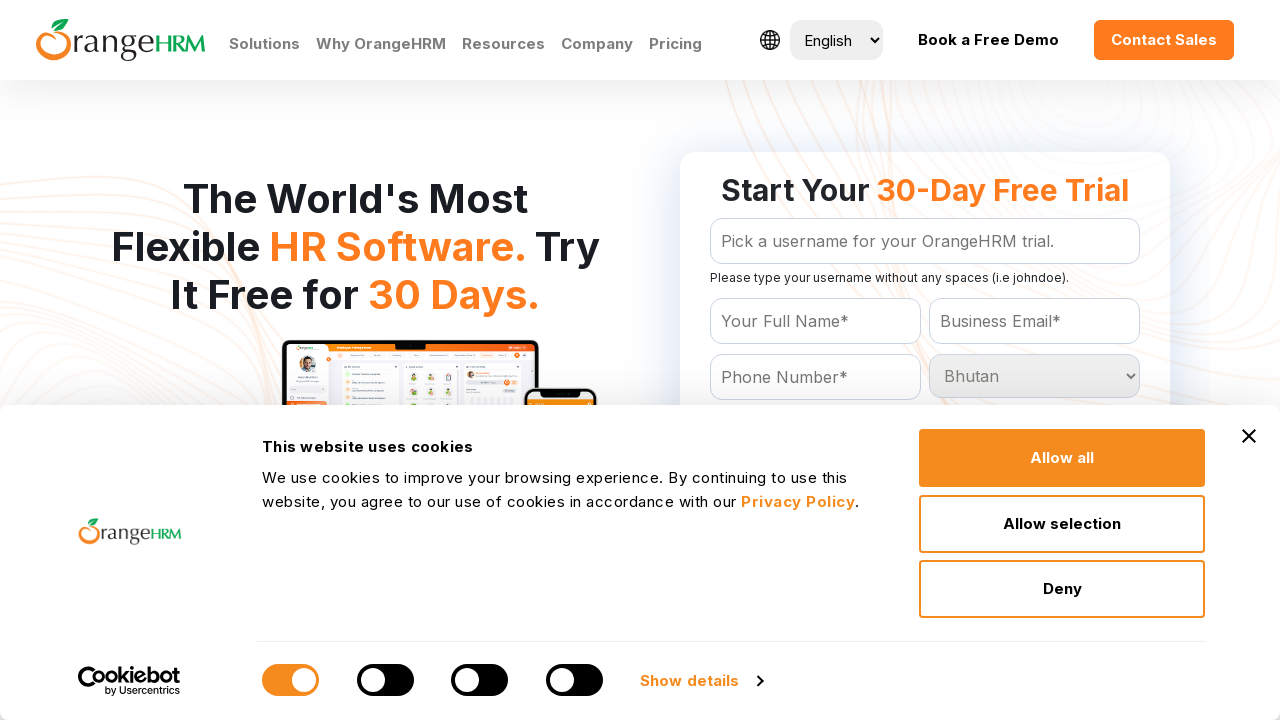

Selected country option at index 25 on #Form_getForm_Country
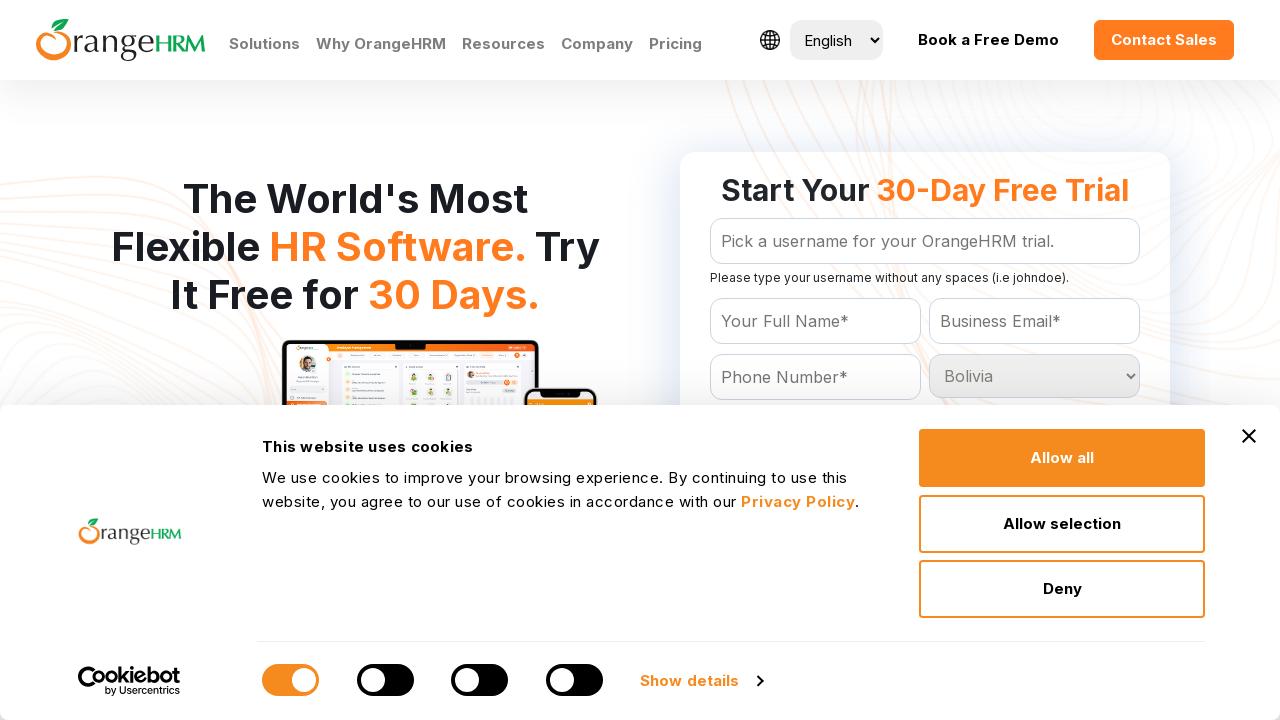

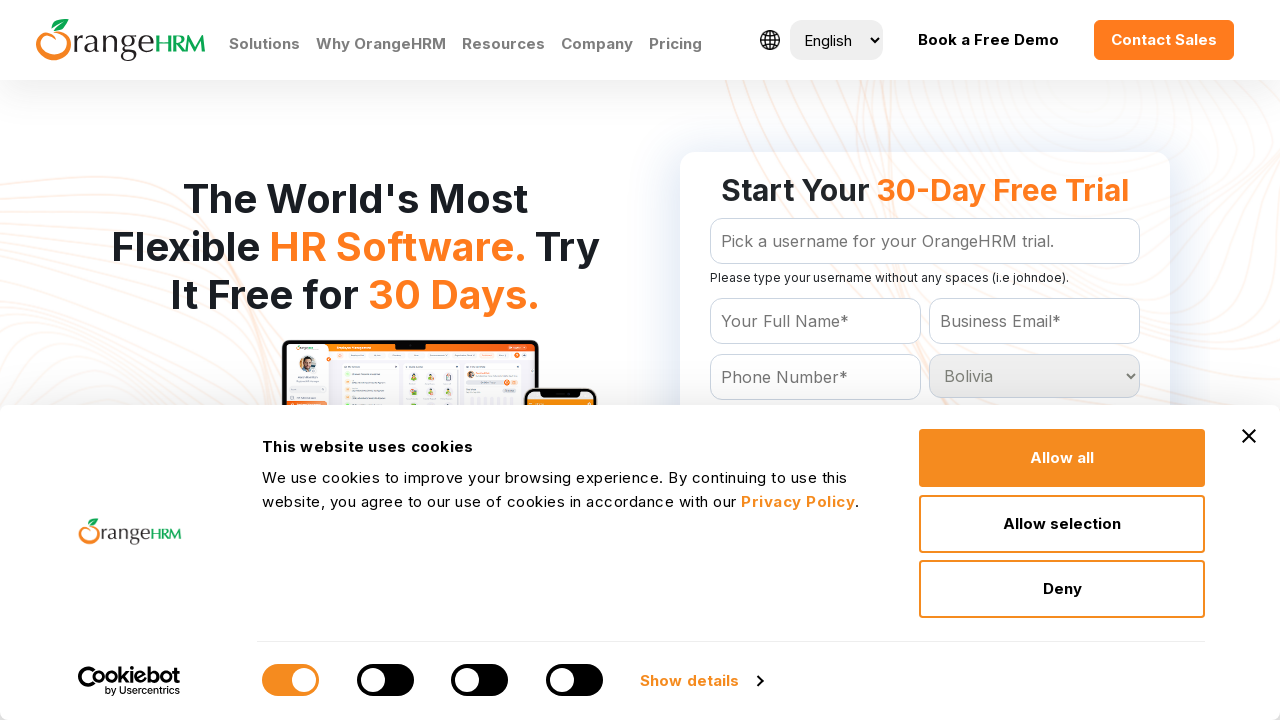